Tests calendar date picker functionality by clicking on a date input field to open the calendar widget and selecting day 27 from the current month (excluding days from other months).

Starting URL: https://www.hyrtutorials.com/p/calendar-practice.html

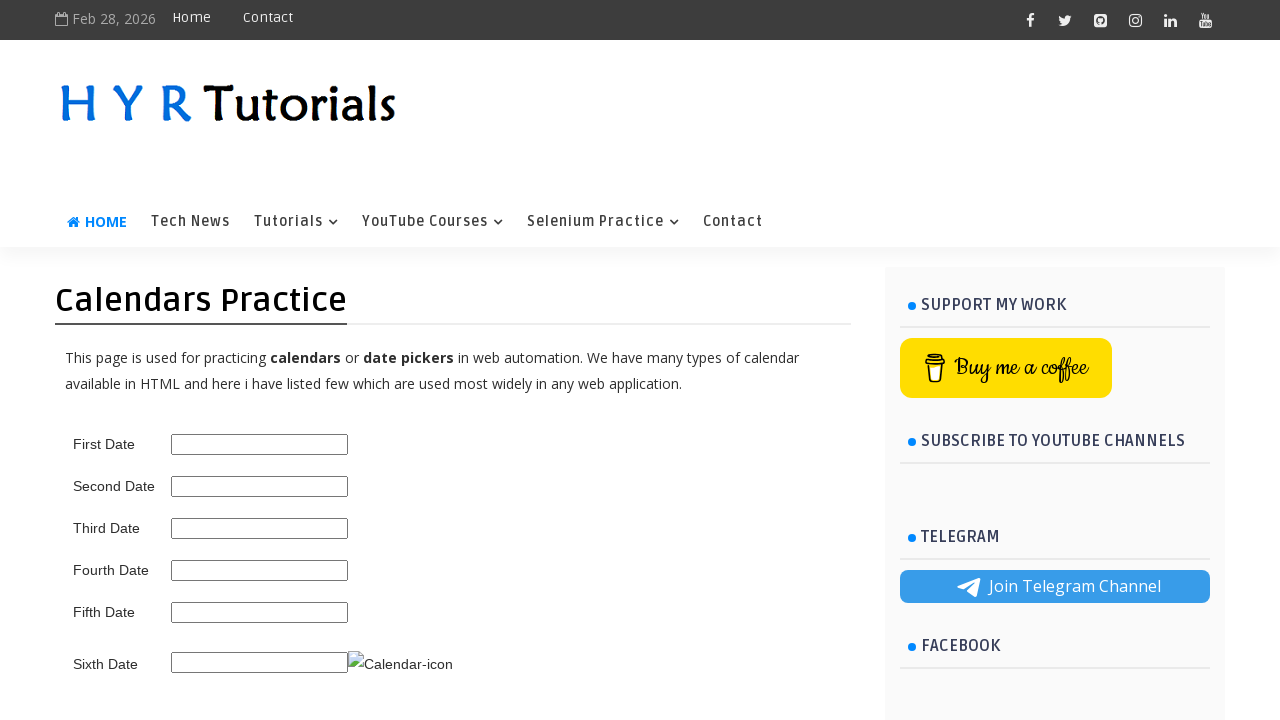

Clicked on the second date picker input to open the calendar widget at (260, 486) on #second_date_picker
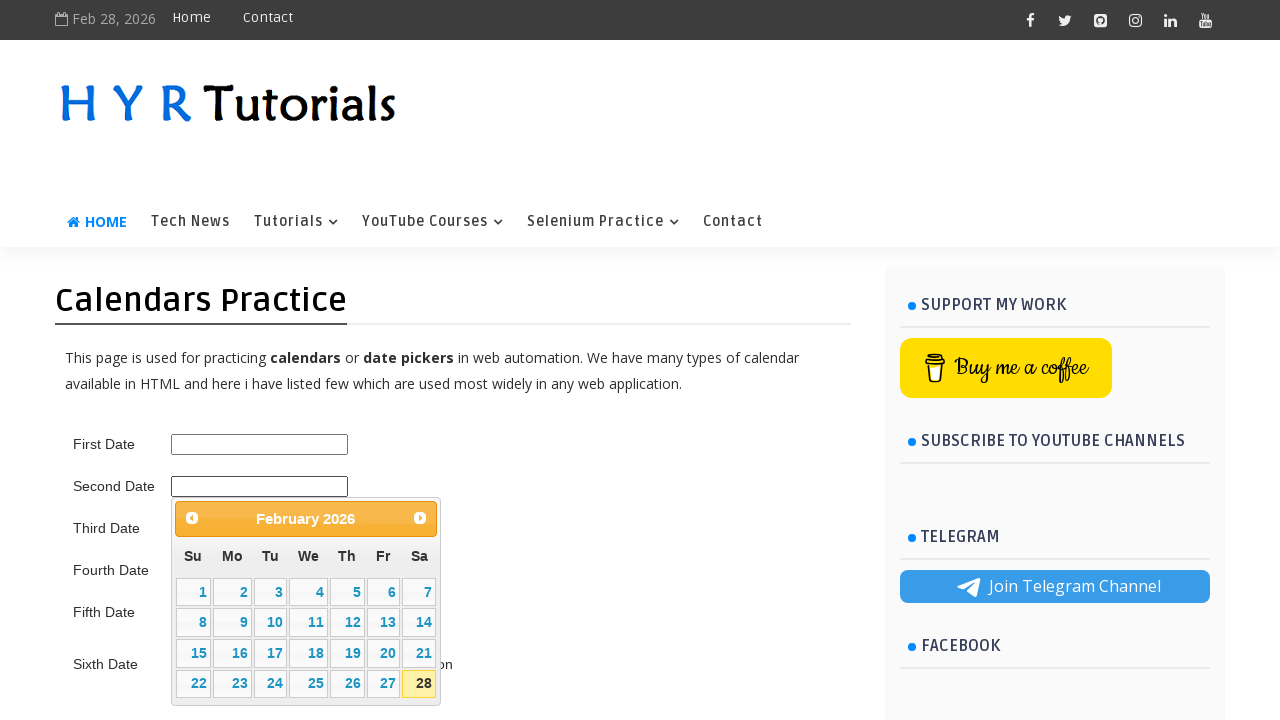

Calendar widget appeared and loaded
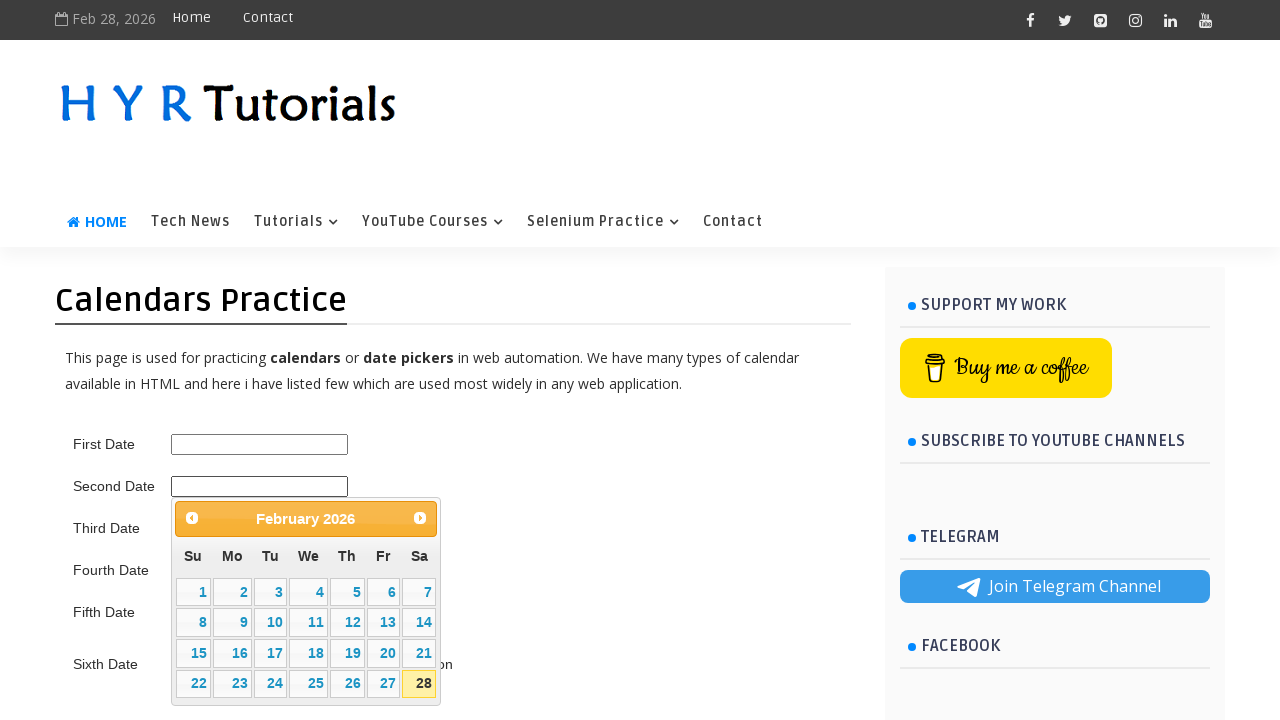

Selected day 27 from the current month in the calendar at (383, 684) on xpath=//*[@id='ui-datepicker-div']/table//td[not(contains(@class,'ui-datepicker-
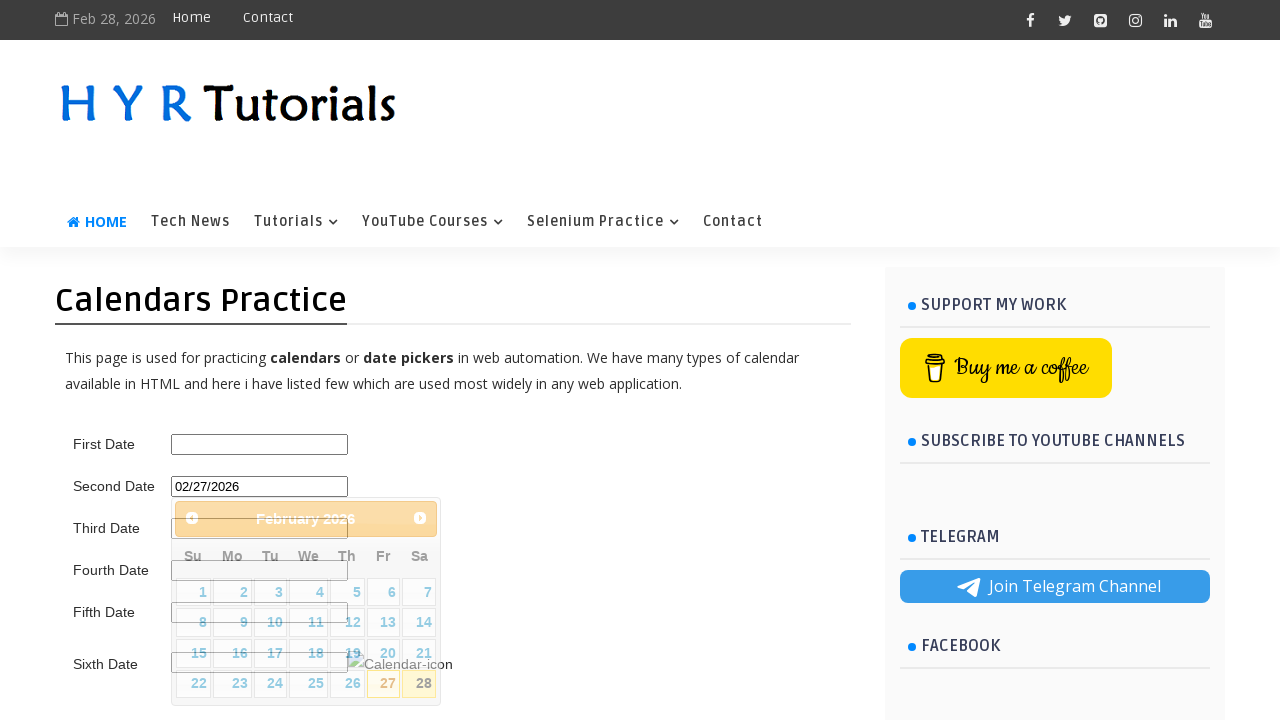

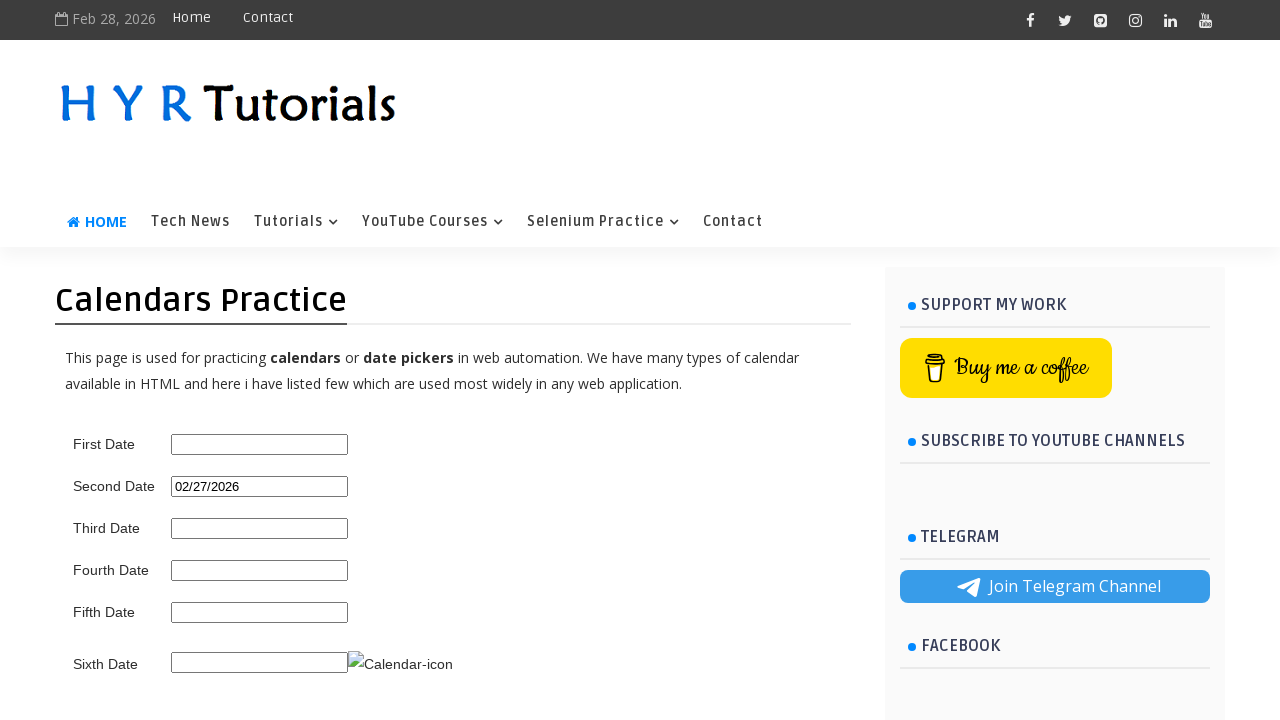